Verifies that the home page title matches the expected value (duplicate test)

Starting URL: https://opensource-demo.orangehrmlive.com/

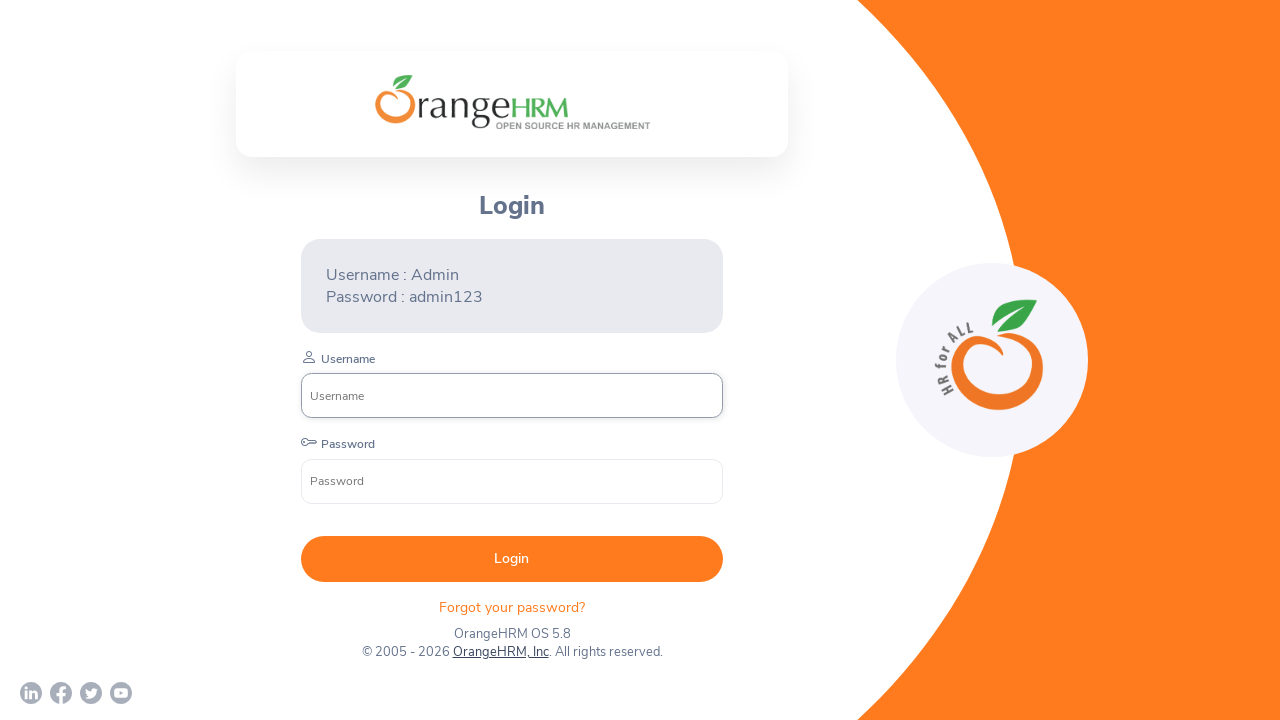

Retrieved page title
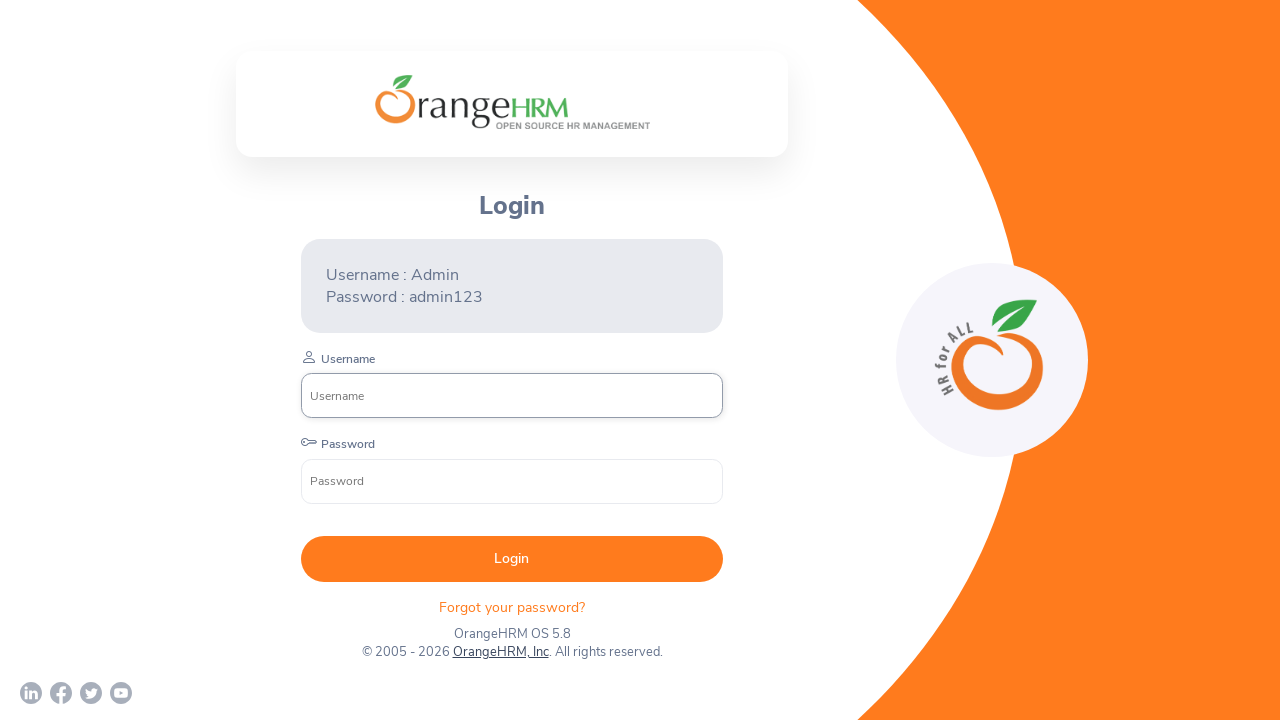

Set expected title to 'OrangeHRM'
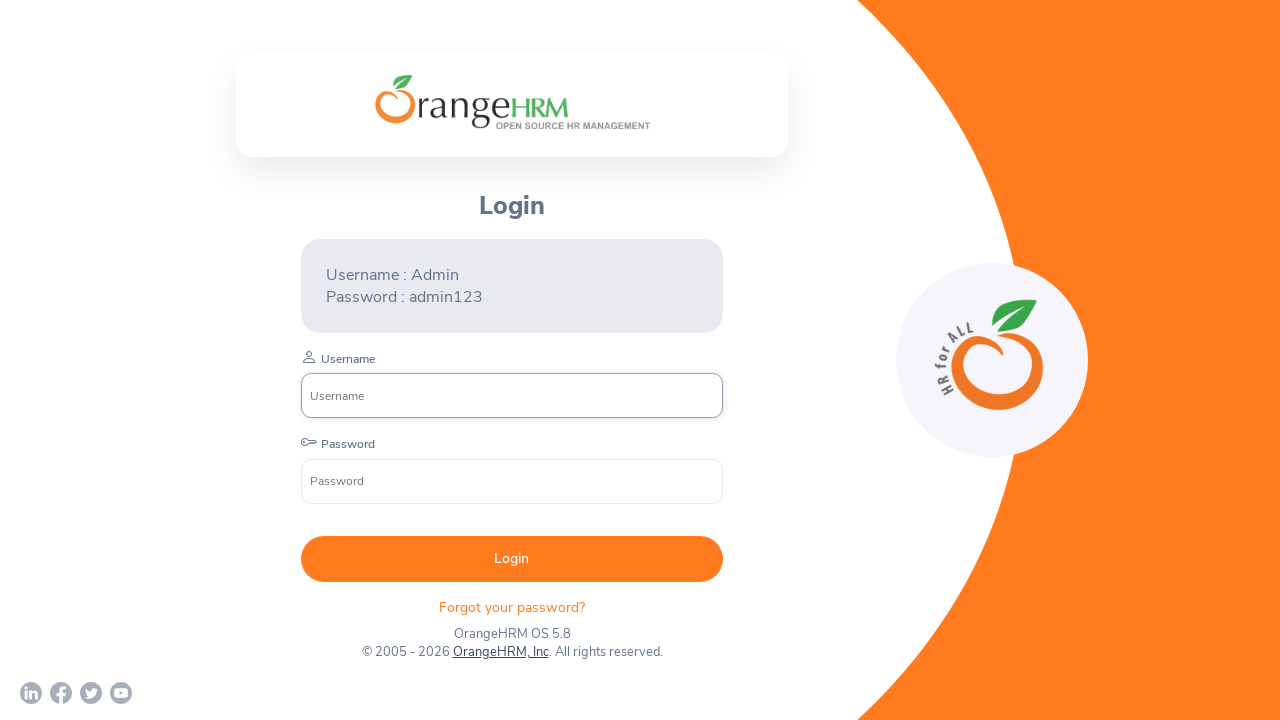

Verified page title matches expected value: OrangeHRM
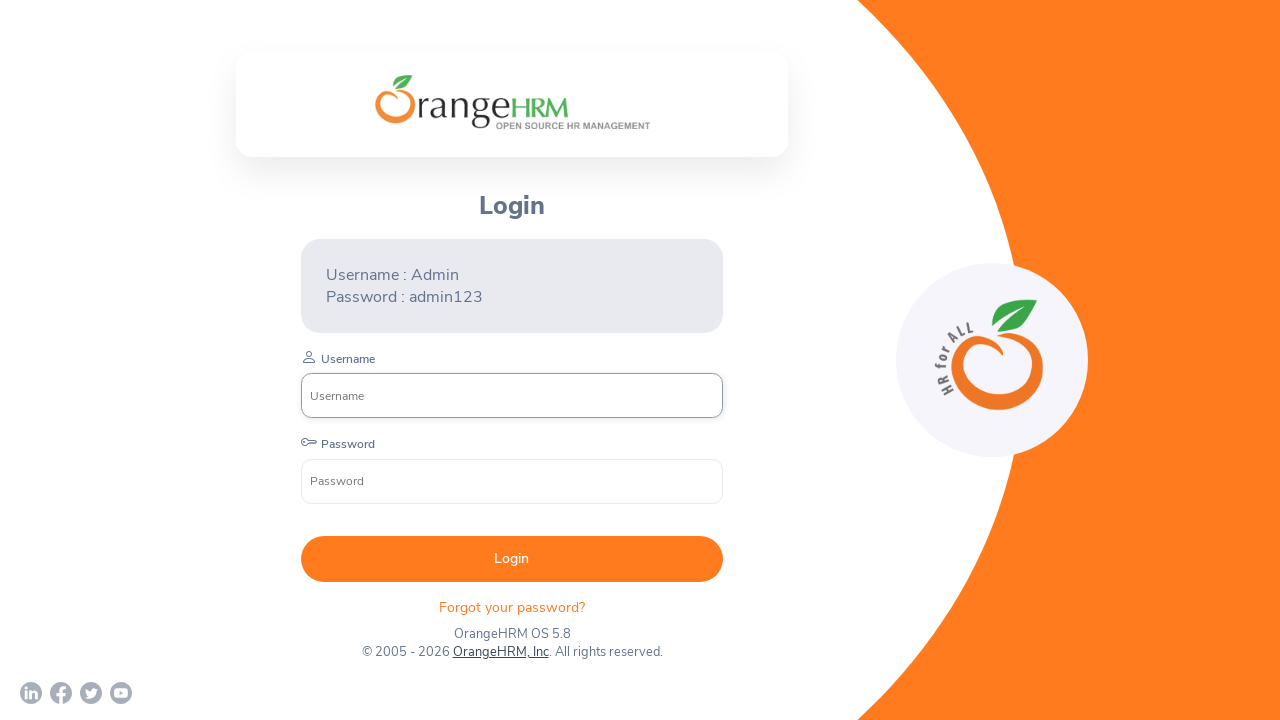

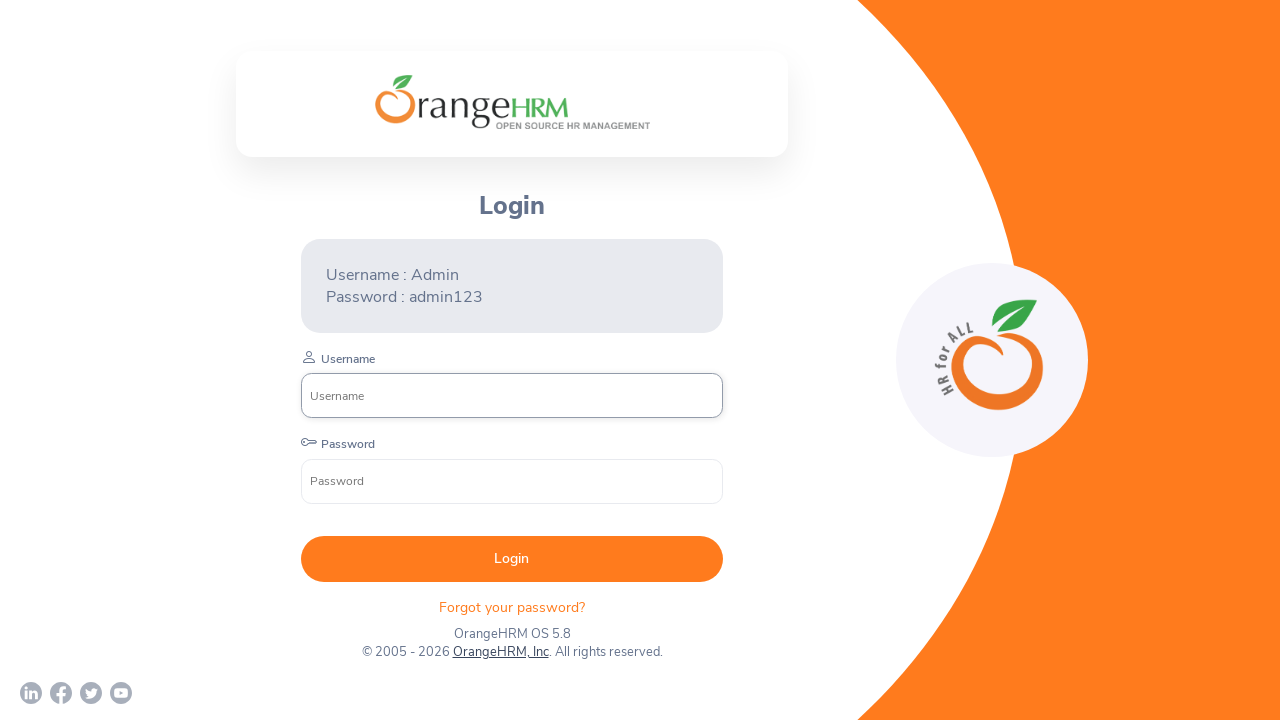